Opens the OrangeHRM demo application homepage and waits for the page to load

Starting URL: https://opensource-demo.orangehrmlive.com/

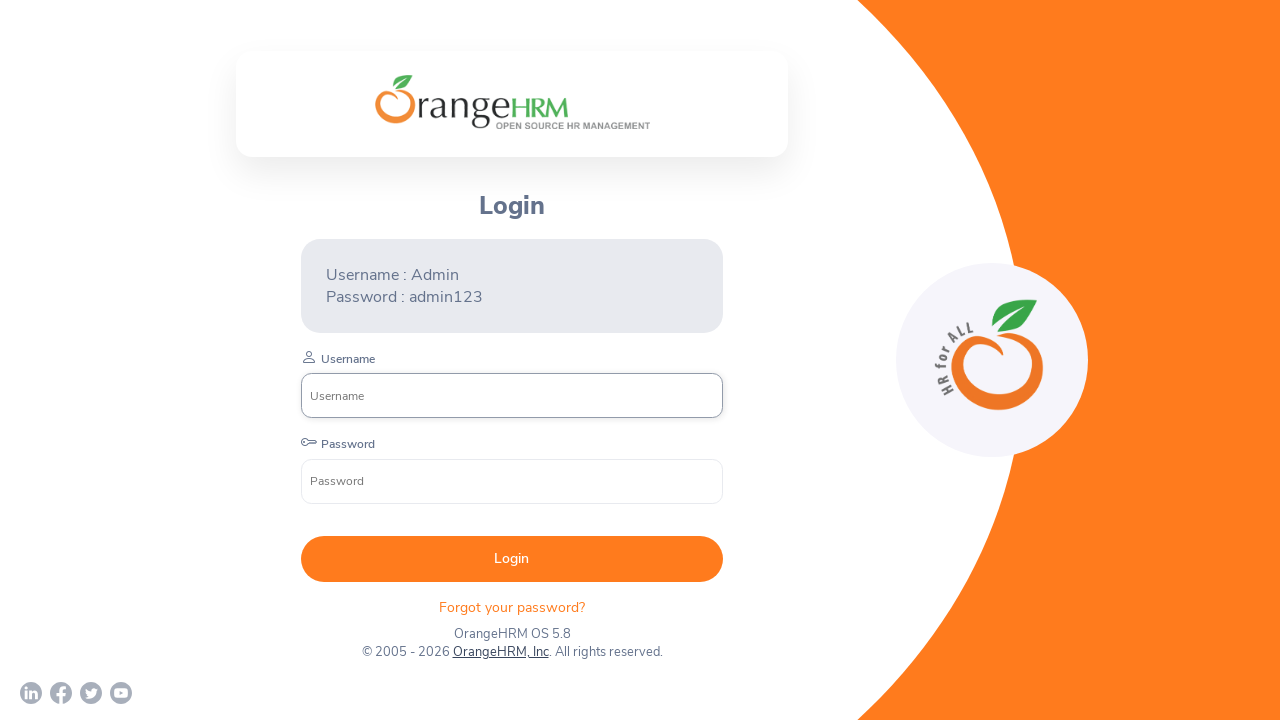

Navigated to OrangeHRM demo application homepage
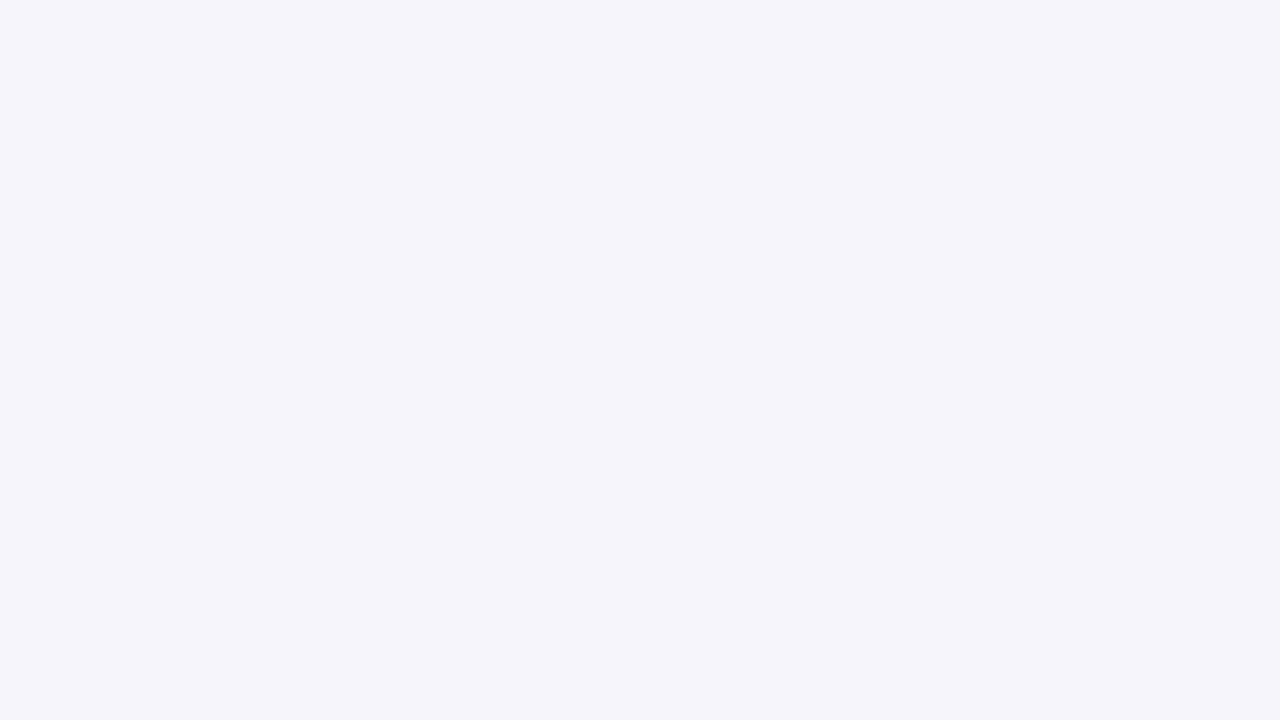

Login form loaded - username input field is visible
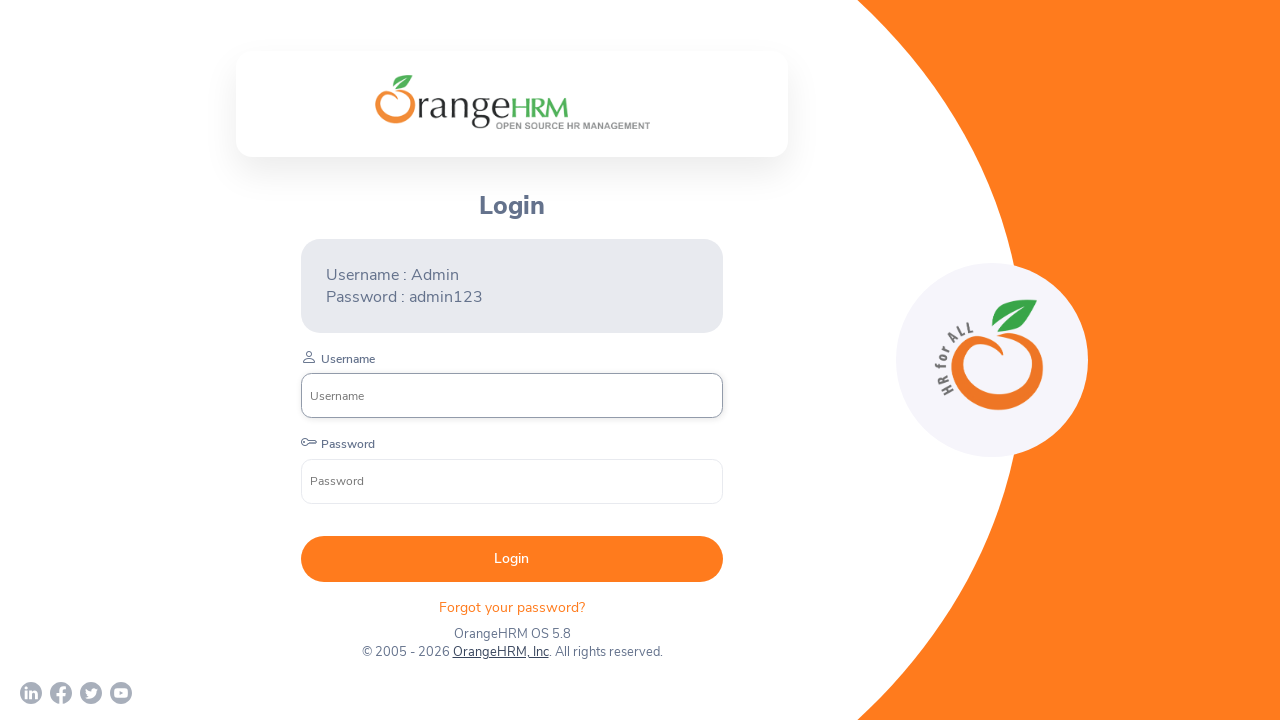

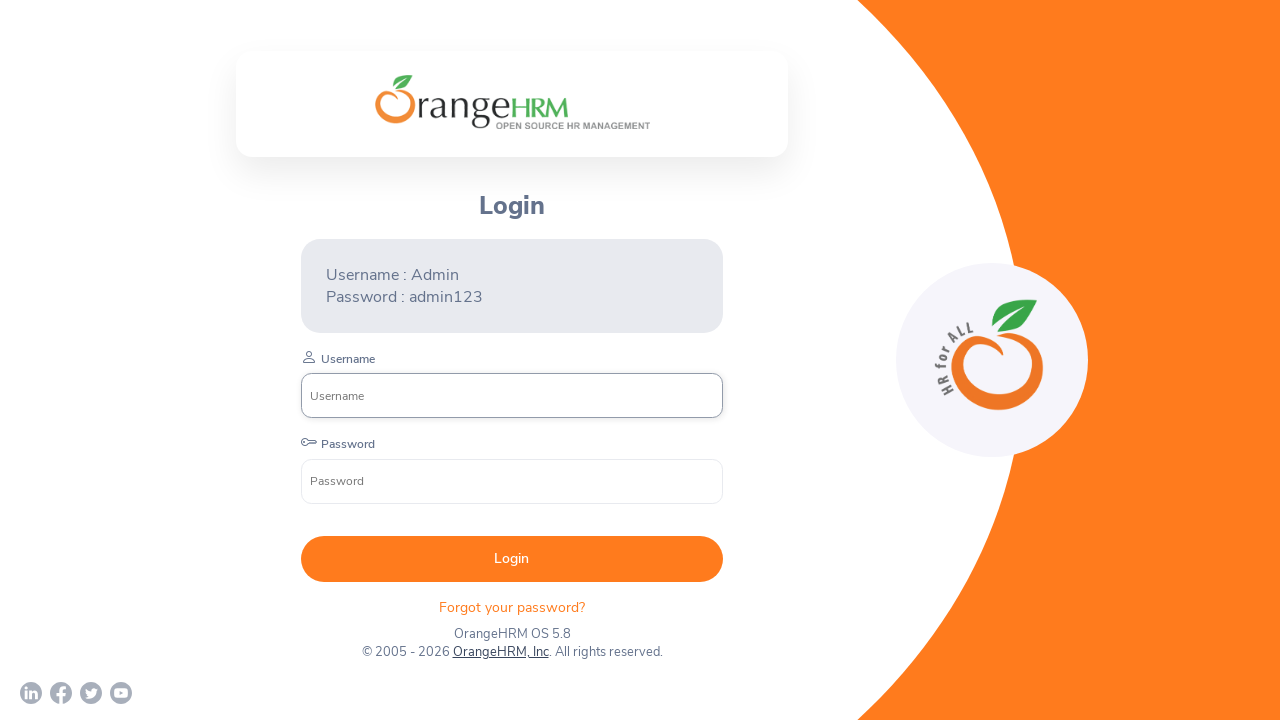